Tests form validation with empty city field

Starting URL: https://www.demoblaze.com/

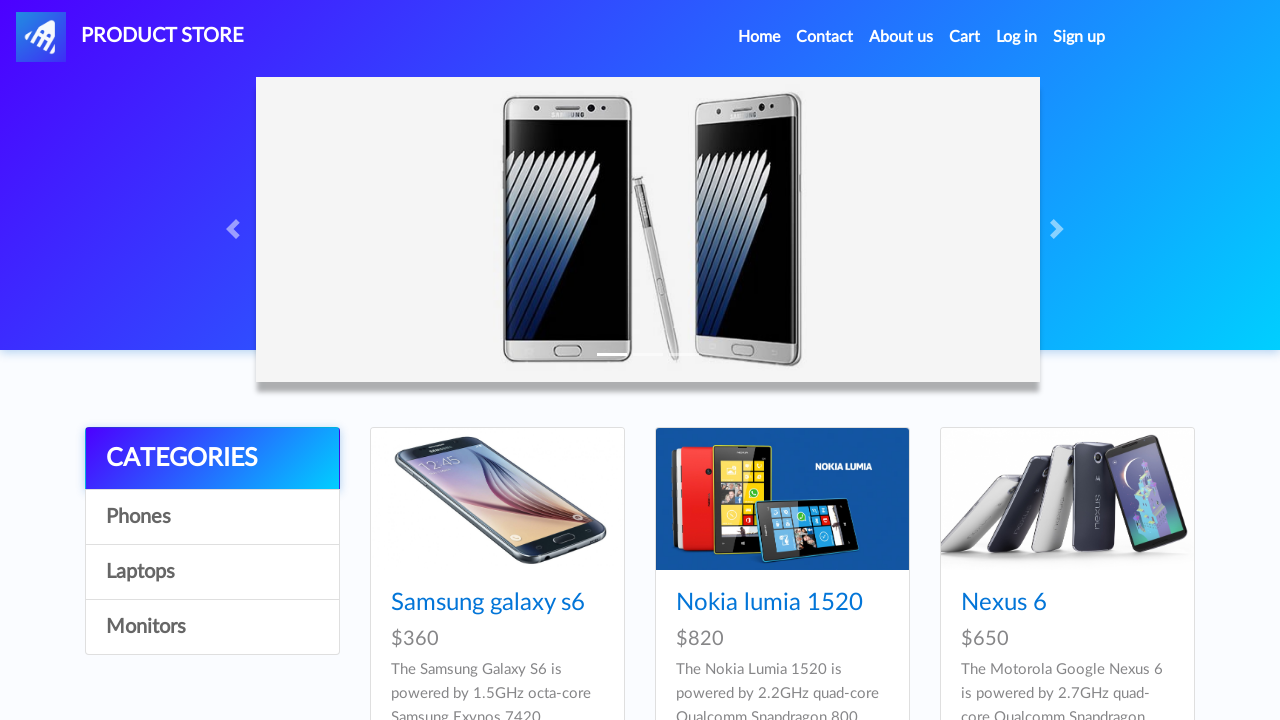

Clicked Phones category at (212, 517) on text=Phones
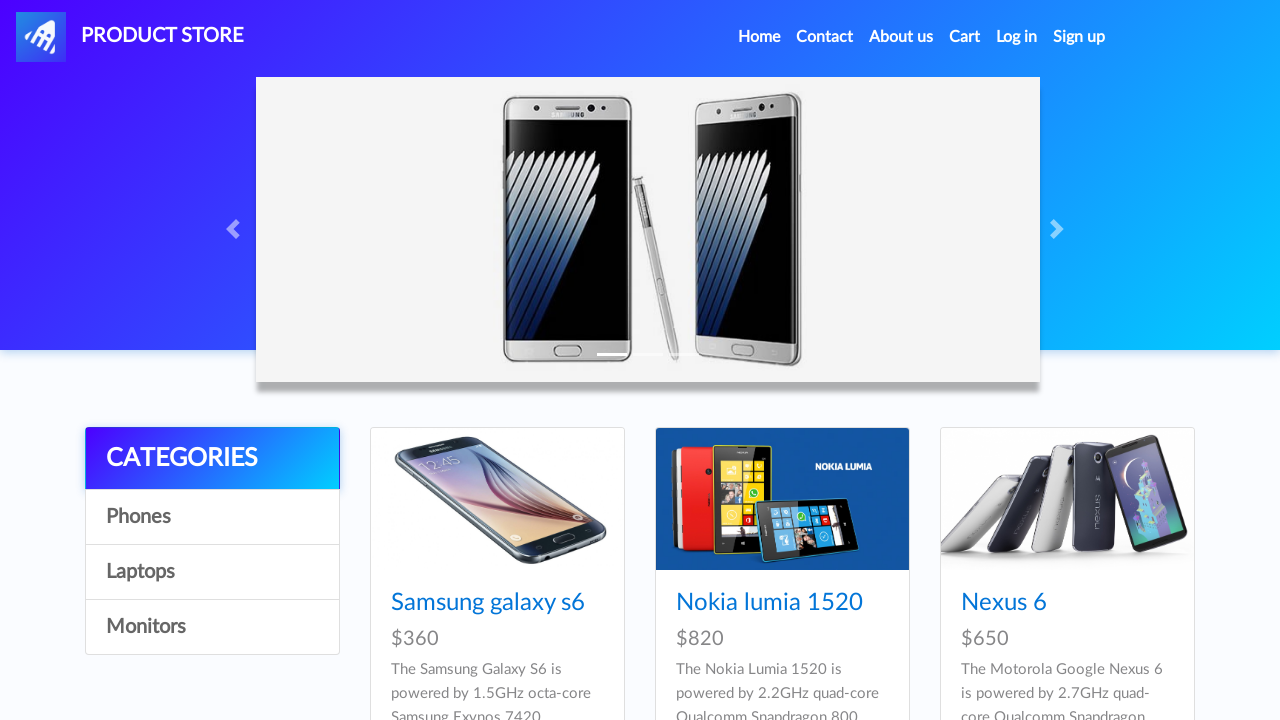

Clicked Samsung galaxy s6 product at (488, 603) on text=Samsung galaxy s6
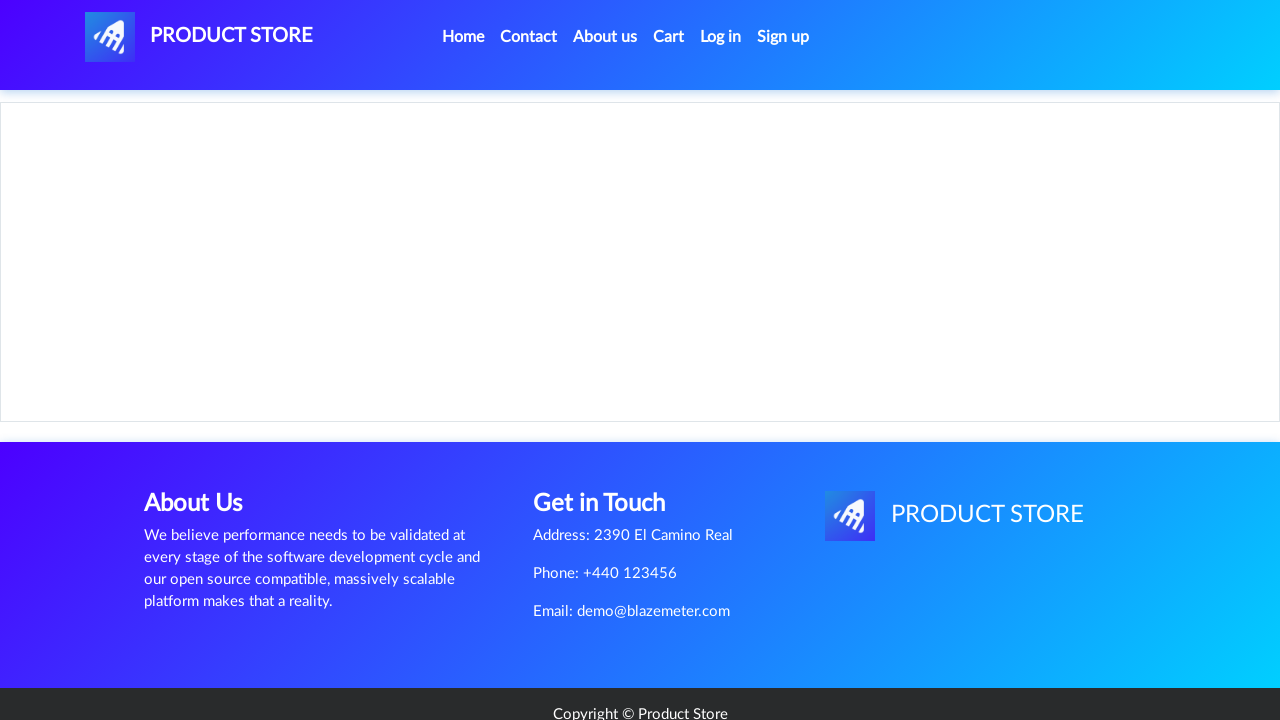

Clicked Add to cart button at (610, 440) on text=Add to cart
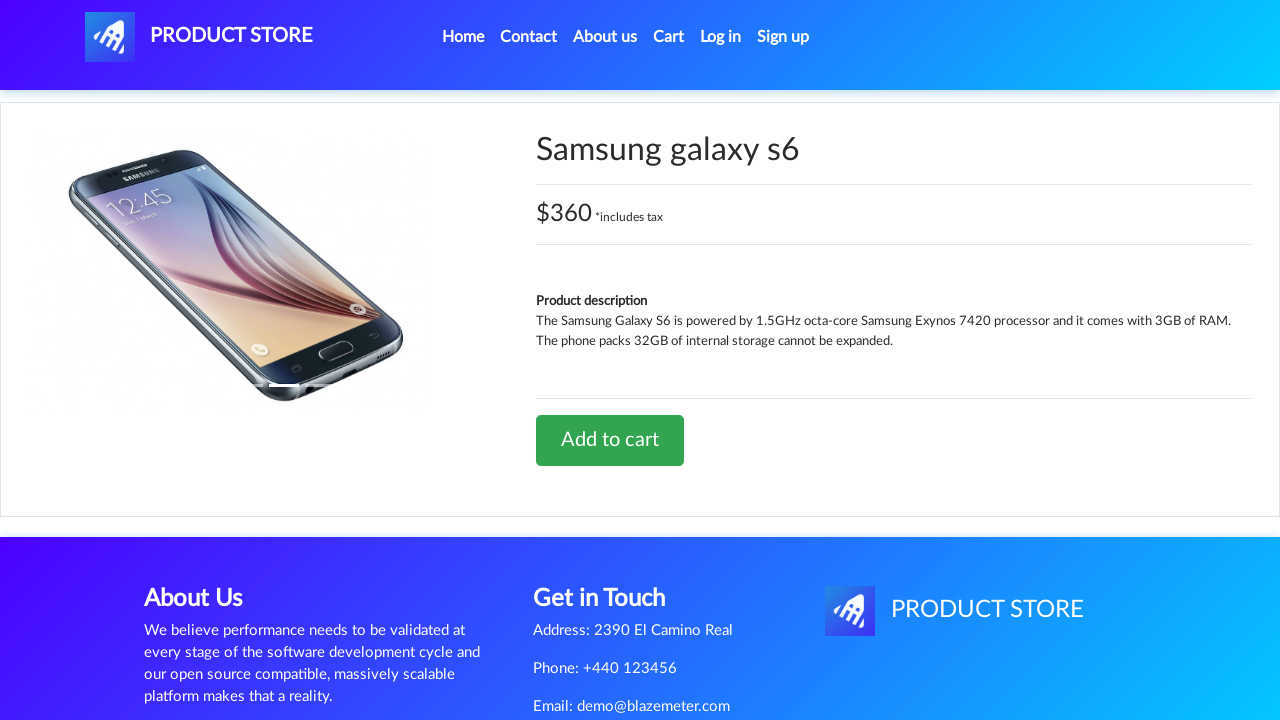

Set up dialog handler to accept alerts
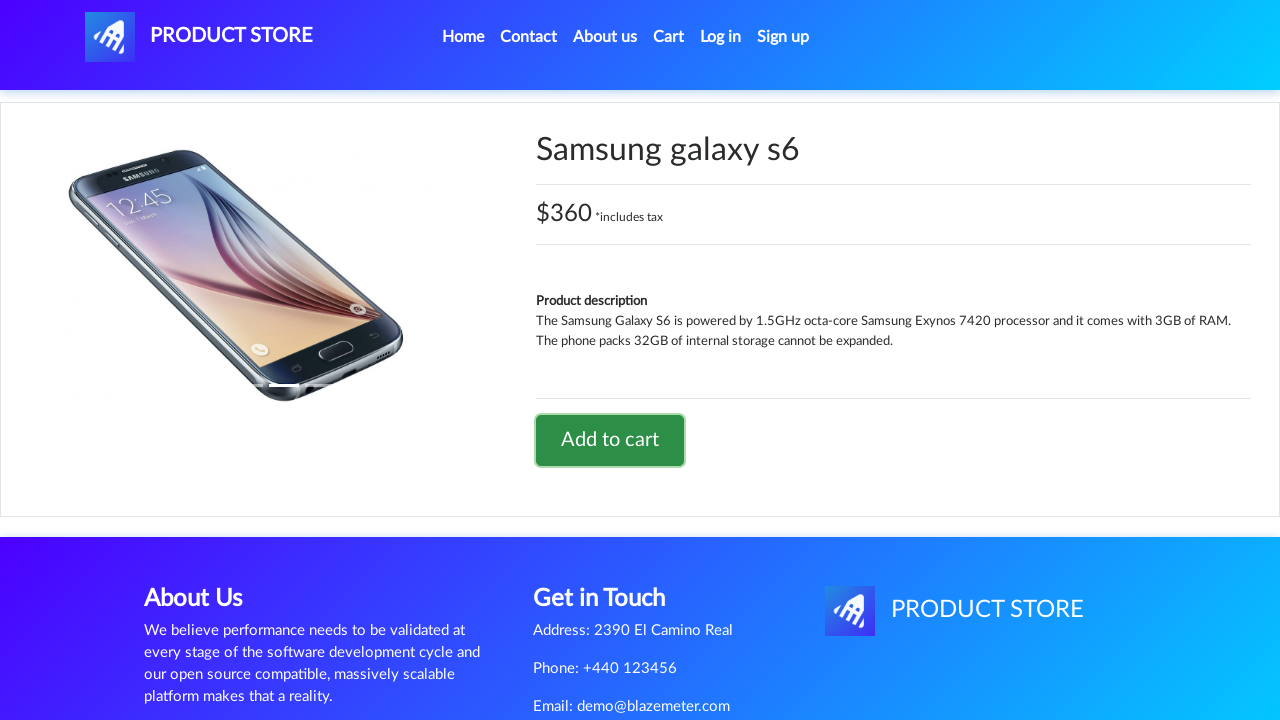

Navigated to cart at (669, 37) on #cartur
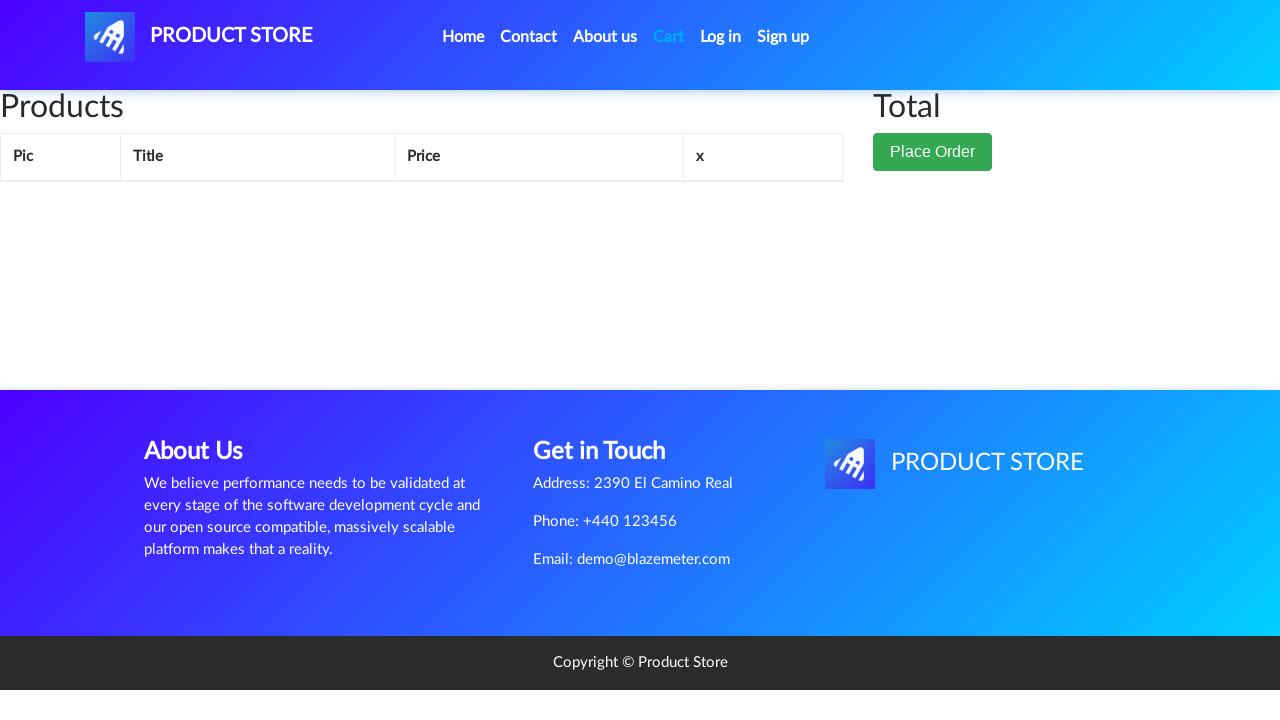

Clicked Place Order button at (933, 152) on button:text('Place Order')
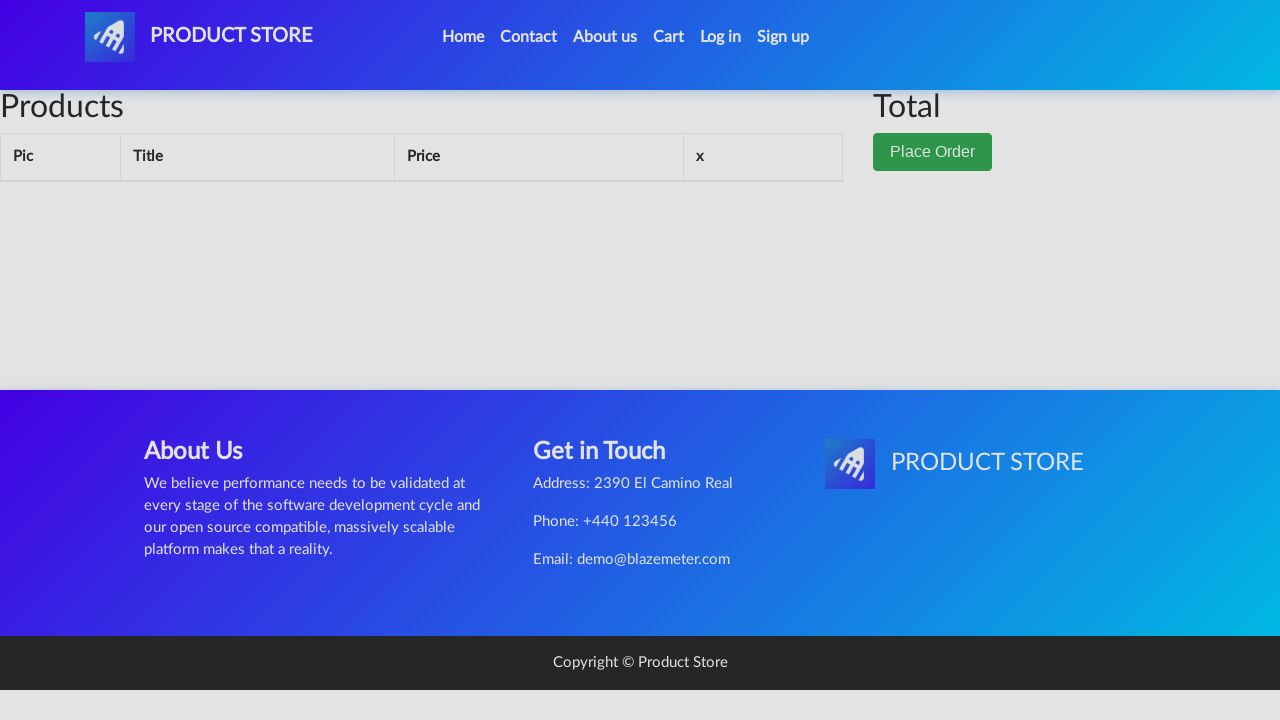

Filled name field with 'Jennifer Garcia' on #name
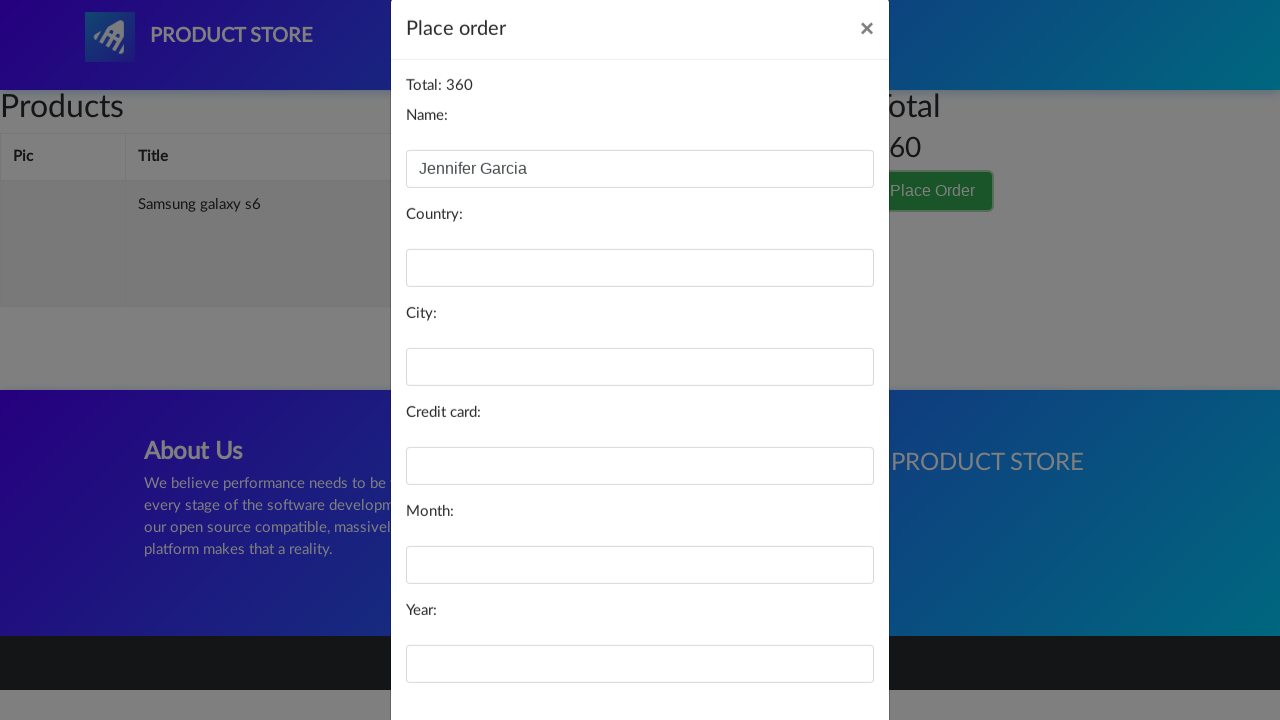

Filled country field with 'Egypt' on #country
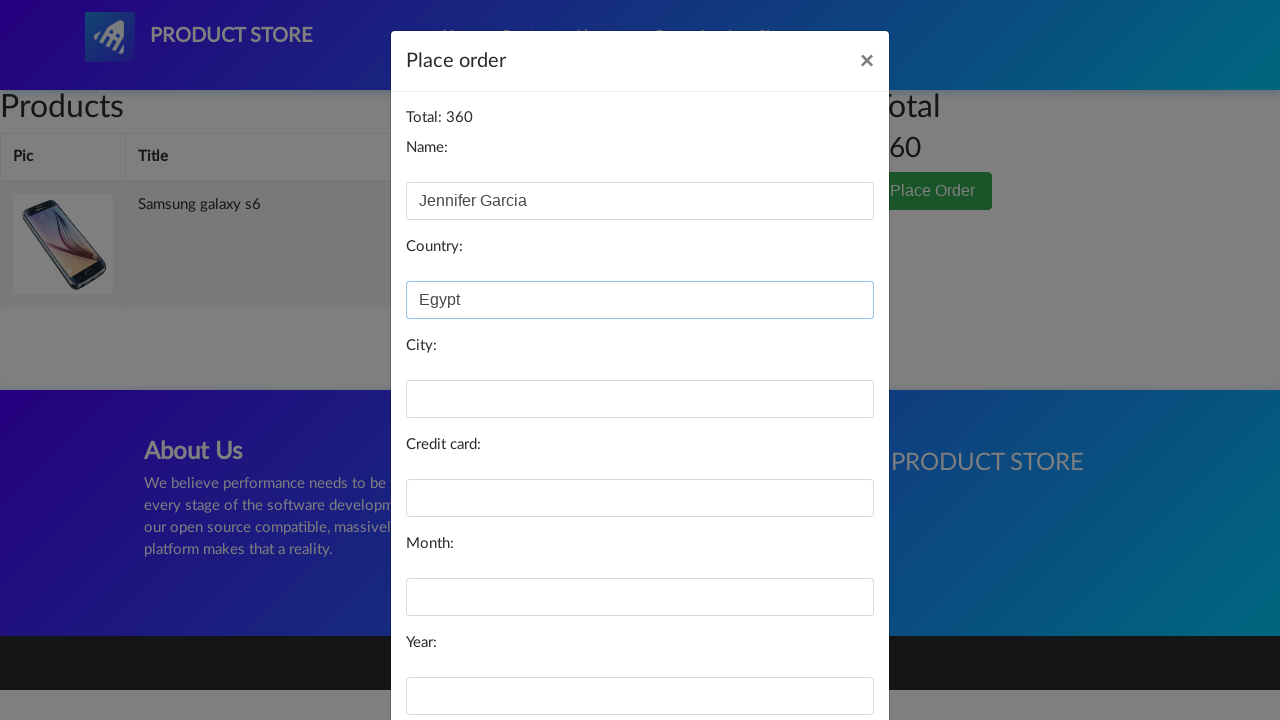

Left city field empty for form validation testing on #city
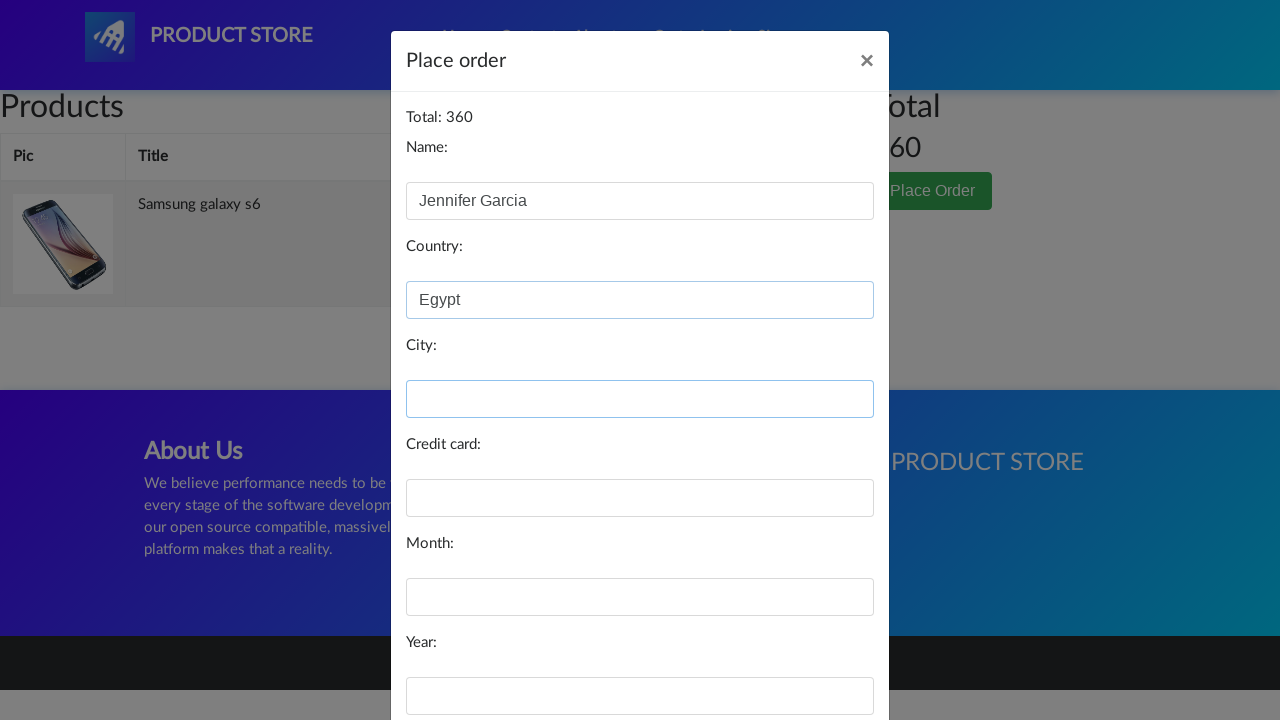

Filled card field with test credit card number on #card
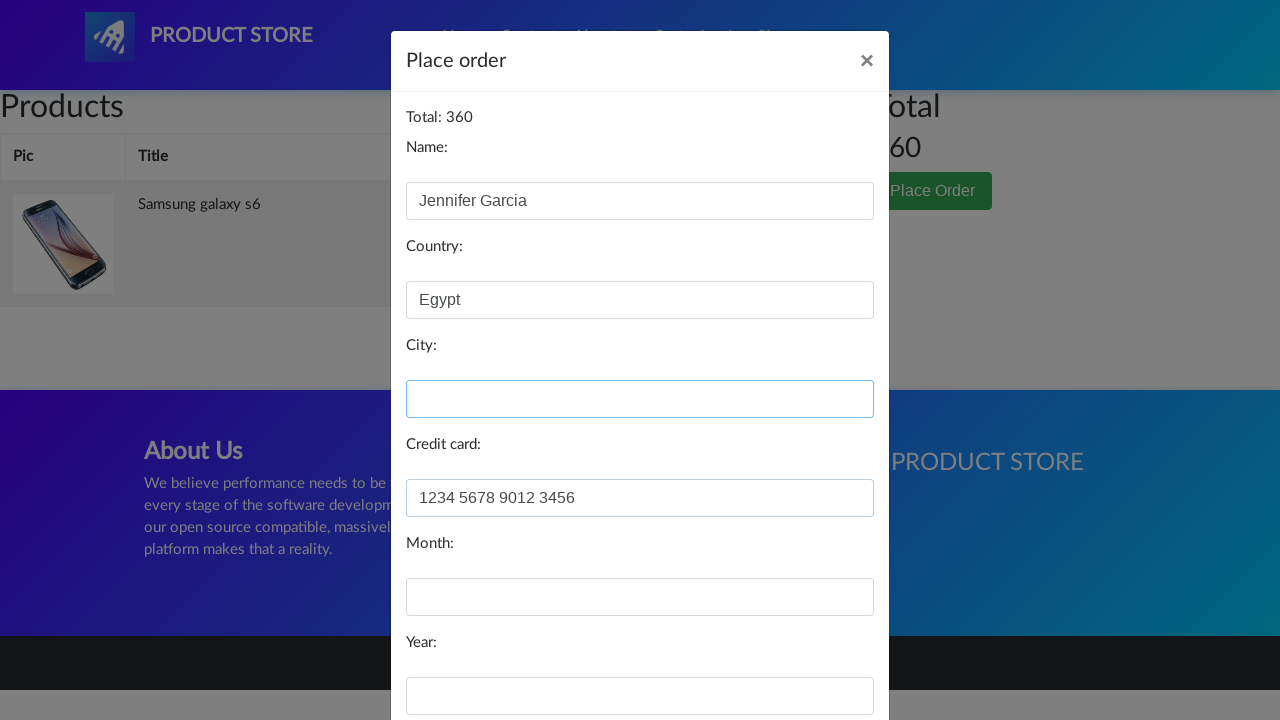

Filled month field with '12' on #month
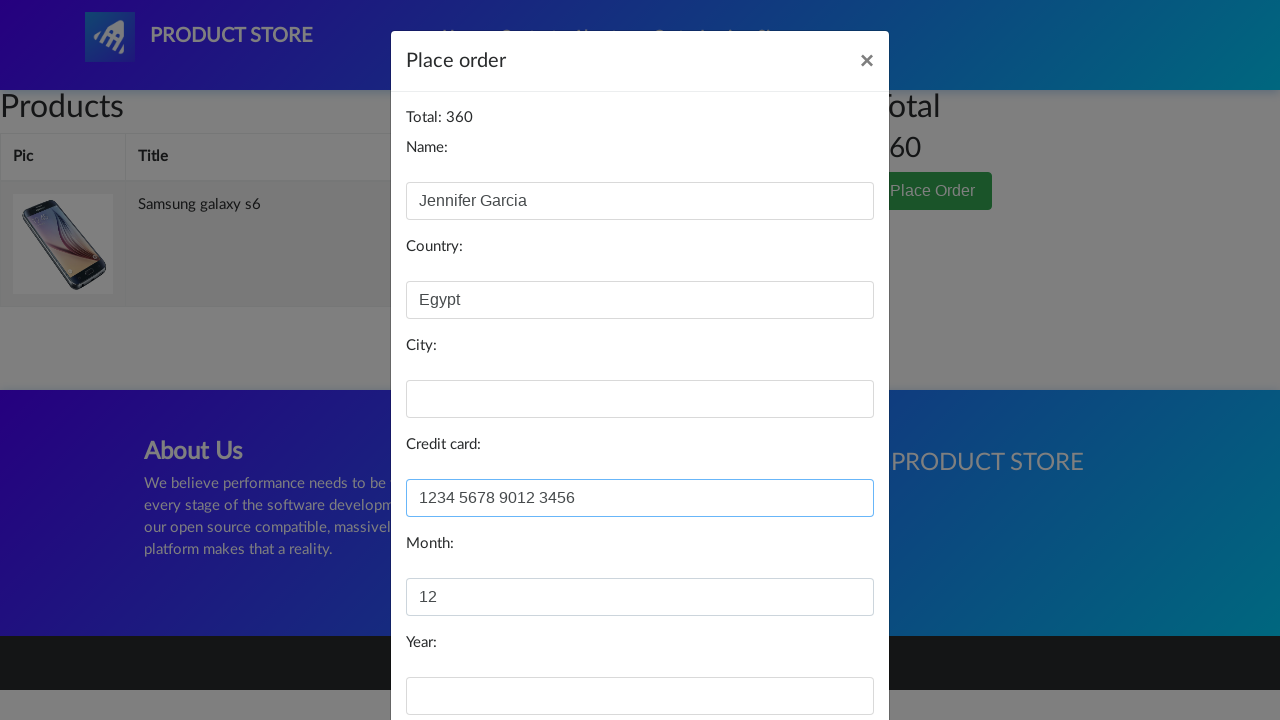

Filled year field with '2025' on #year
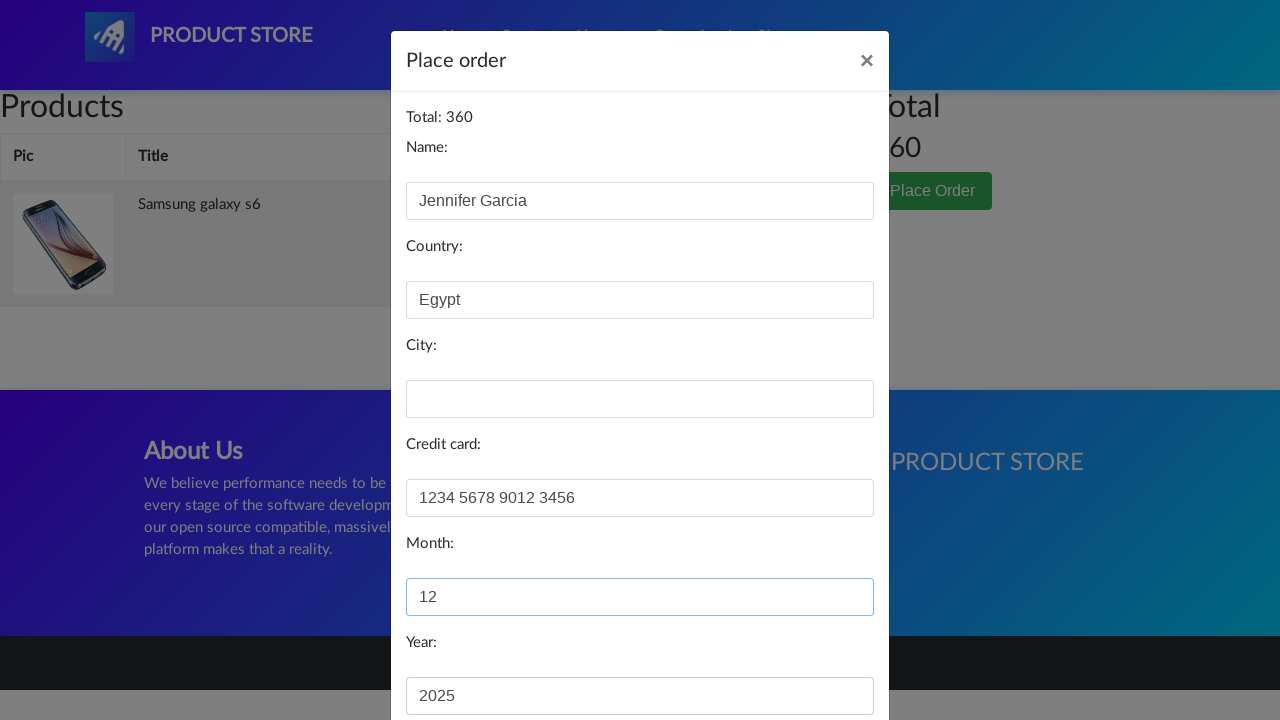

Clicked Purchase button to submit form with empty city field at (823, 655) on button:text('Purchase')
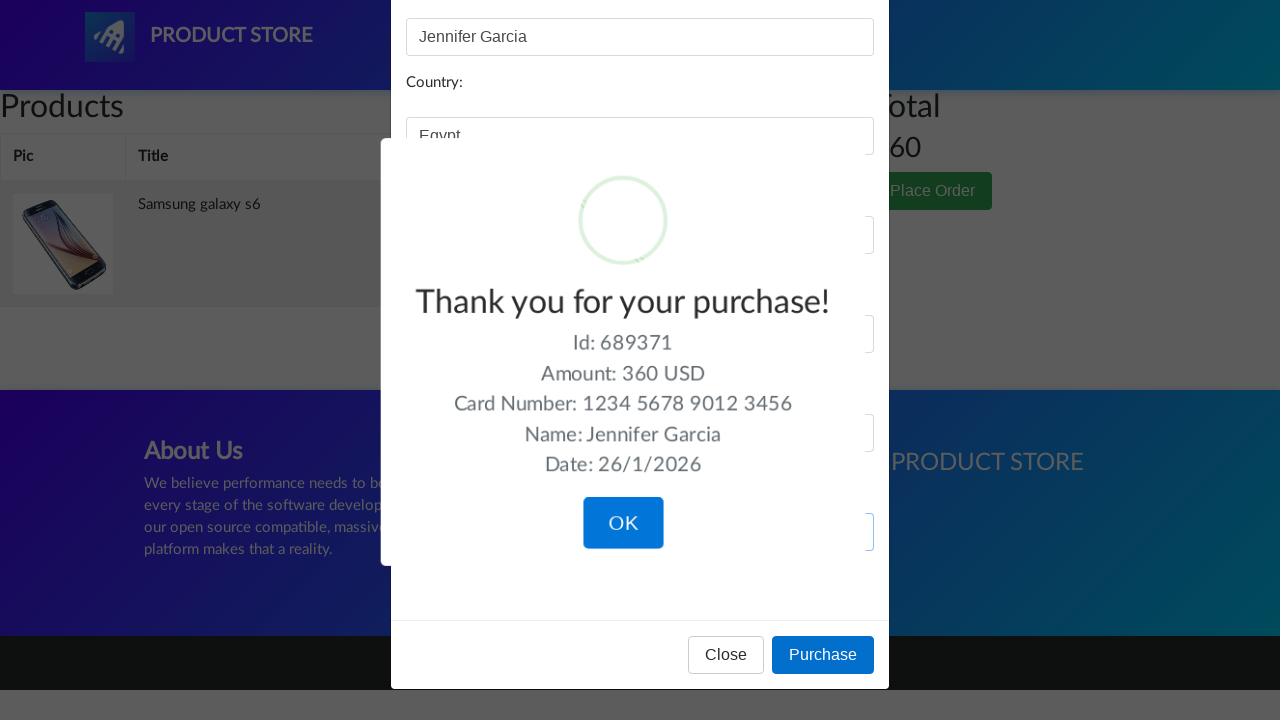

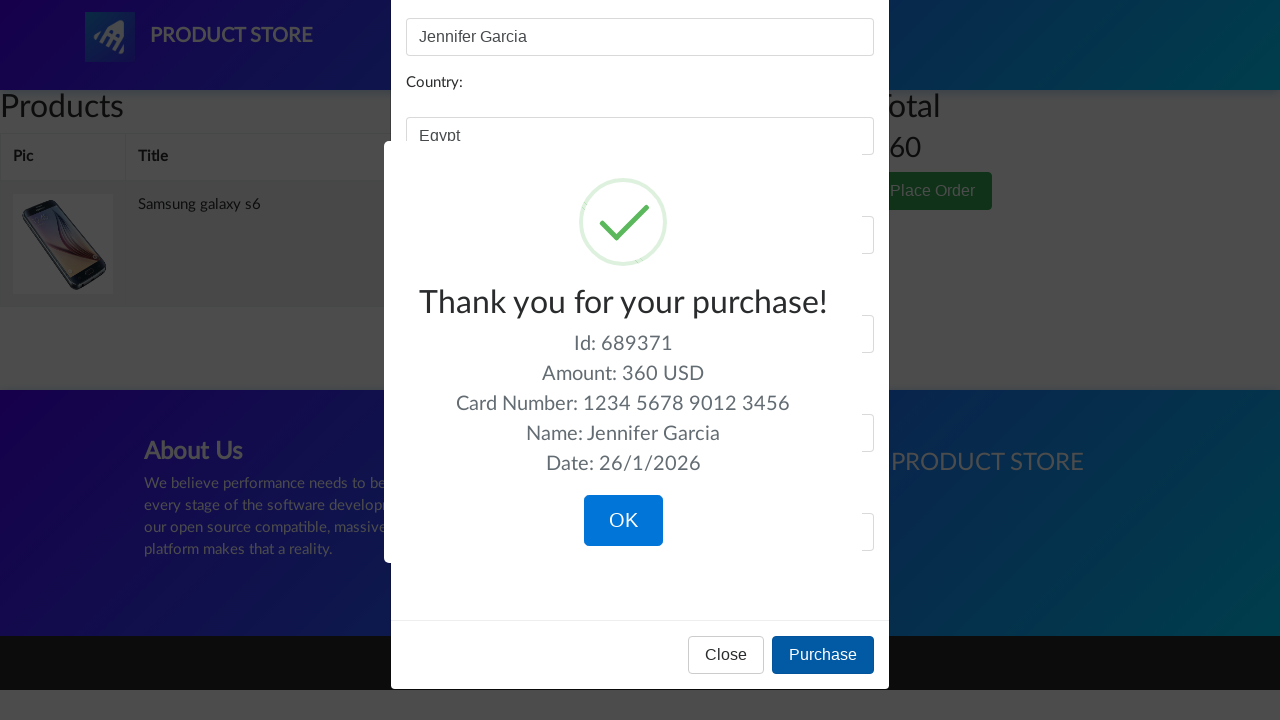